Tests Bootstrap dropdown functionality by clicking the dropdown button and selecting the "HTML" option from the dropdown menu.

Starting URL: http://seleniumpractise.blogspot.com/2016/08/bootstrap-dropdown-example-for-selenium.html

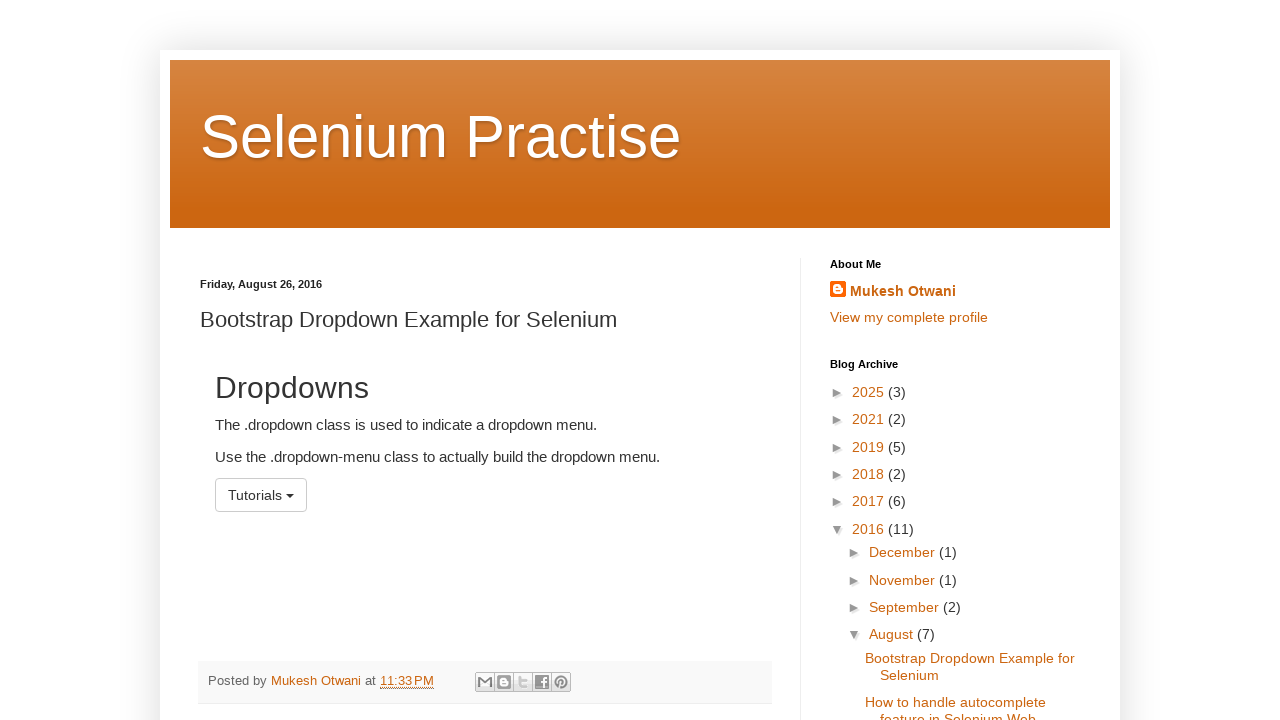

Clicked dropdown button to open the menu at (261, 495) on button#menu1
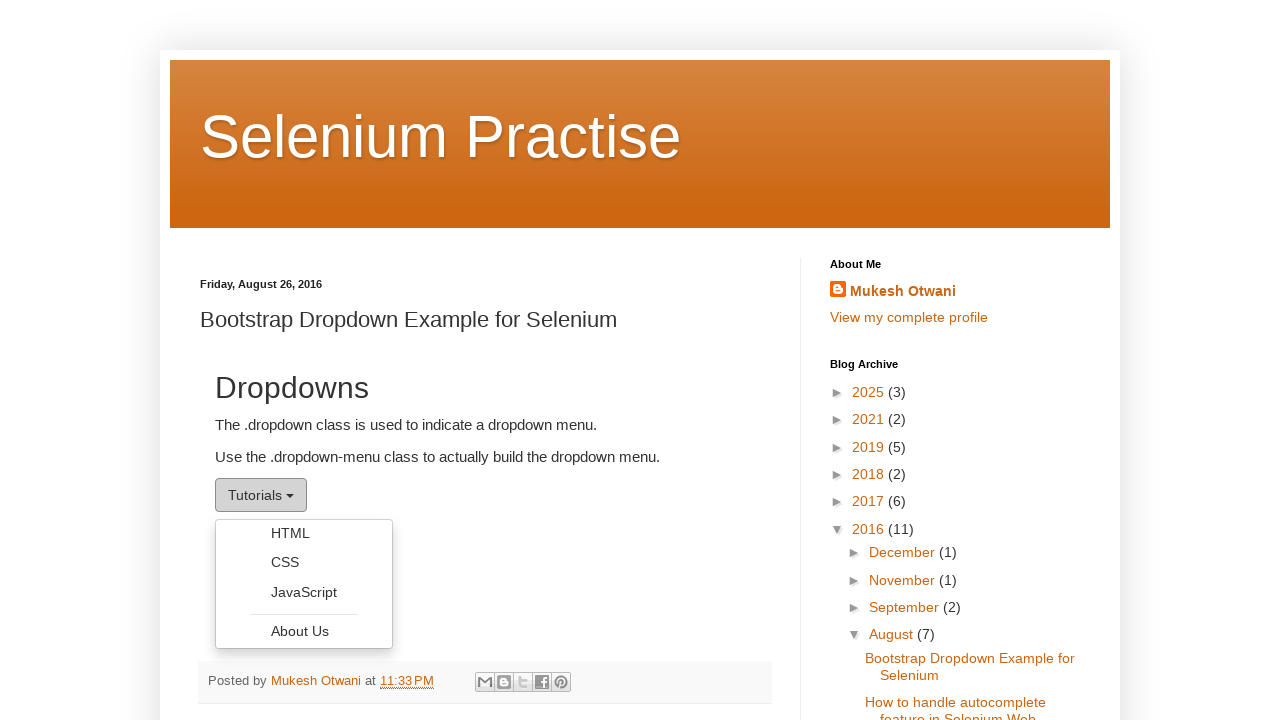

Dropdown menu loaded and HTML option is visible
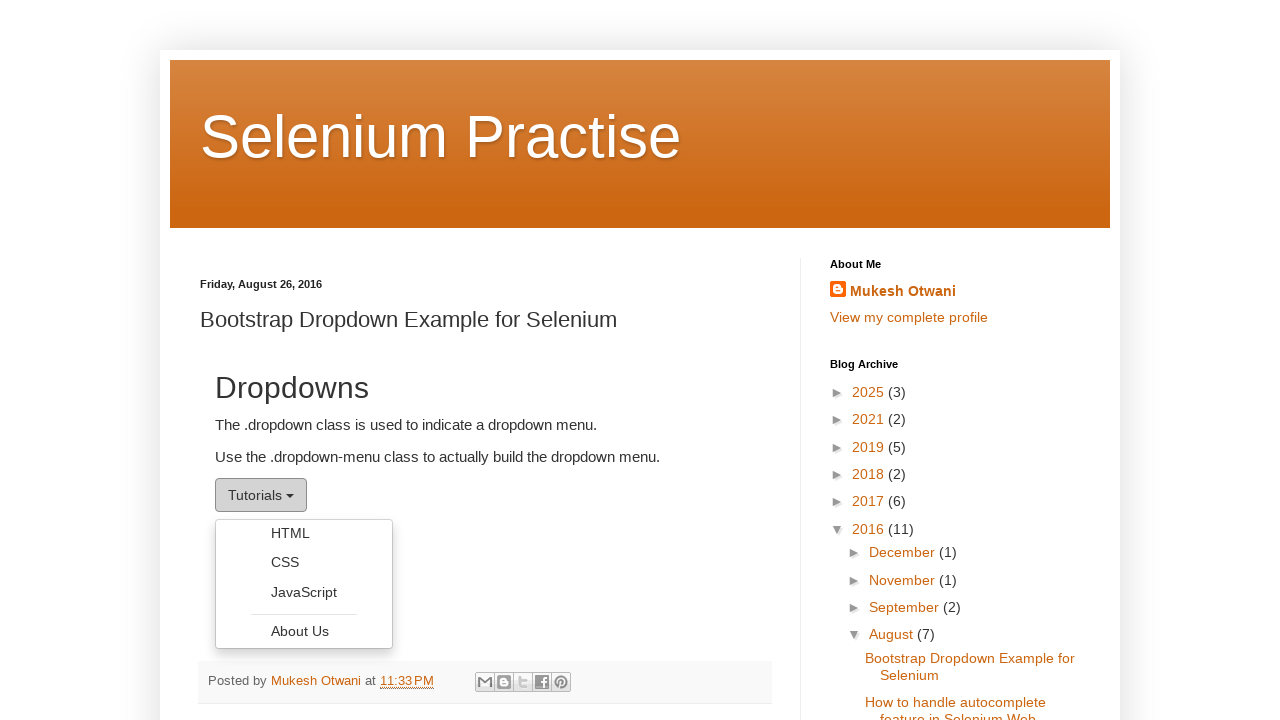

Selected HTML option from dropdown menu at (304, 533) on ul.dropdown-menu >> text=HTML
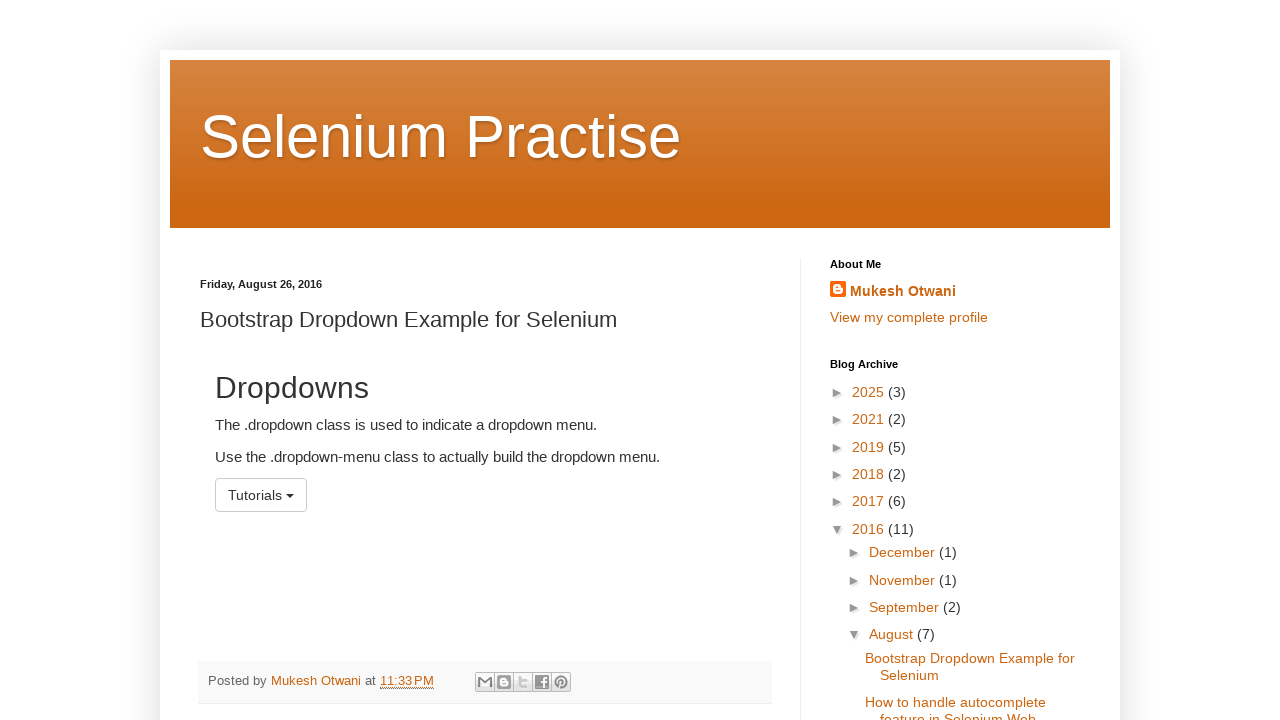

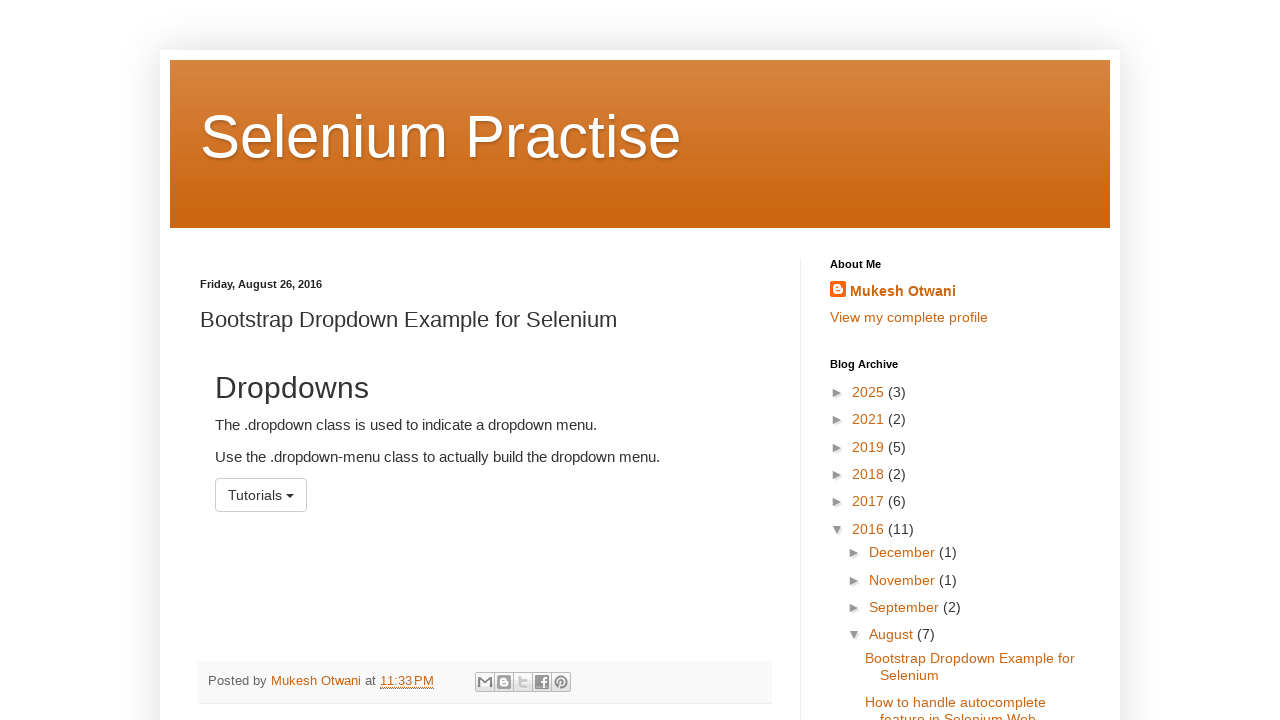